Tests a Selenium practice form by filling out personal information fields including first name, last name, gender, experience, date, profession, automation tool preferences, continent selection, and Selenium commands, then submits the form.

Starting URL: https://www.techlistic.com/p/selenium-practice-form.html

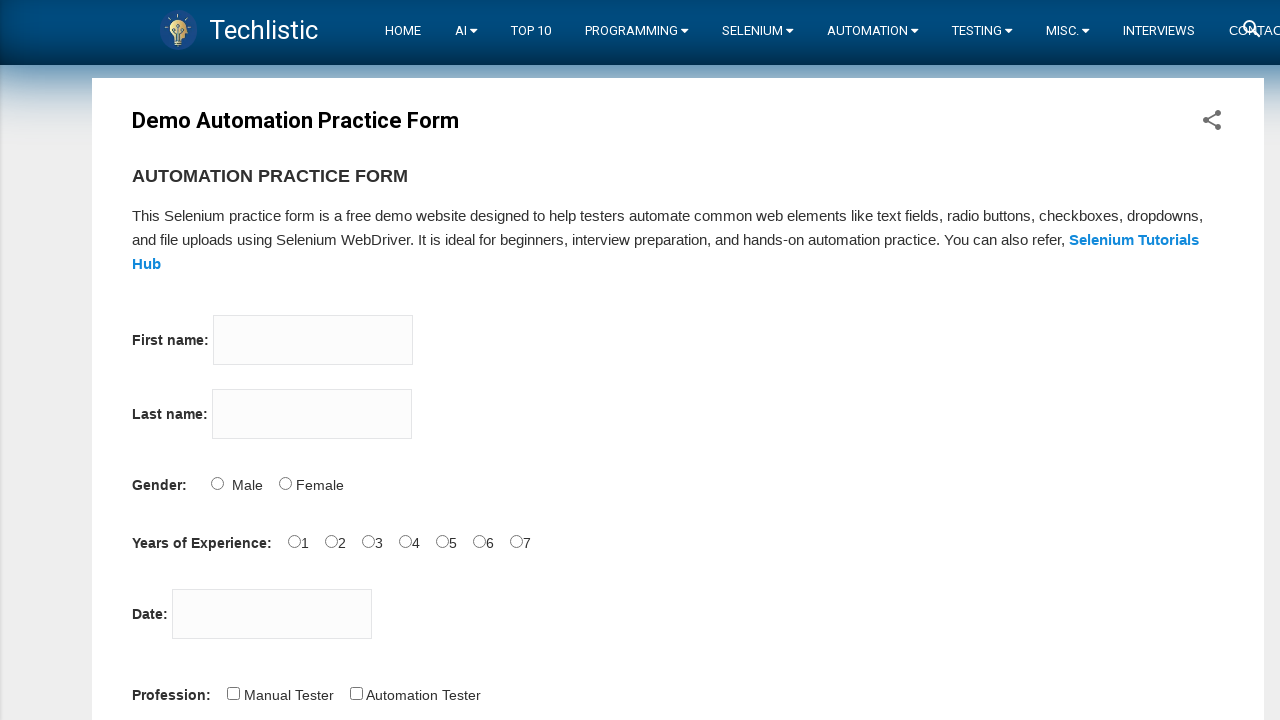

Filled first name field with 'Vipin' on [name='firstname']
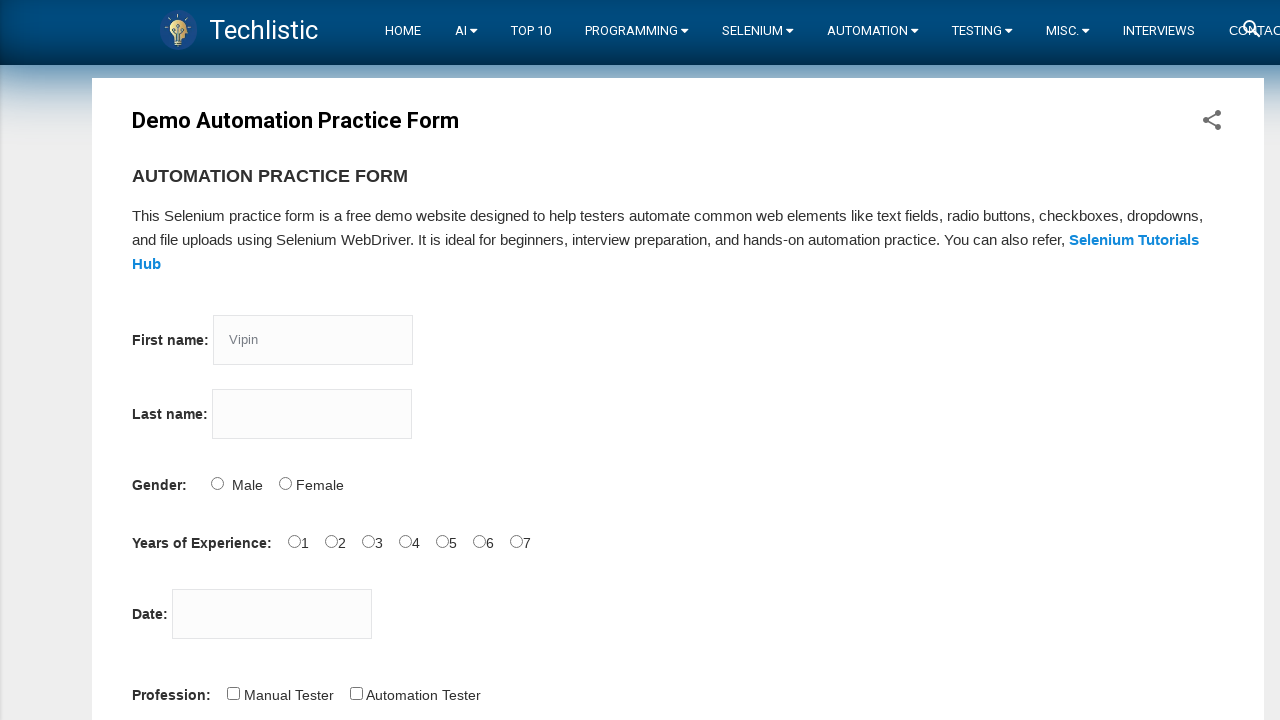

Filled last name field with 'kumar' on [name='lastname']
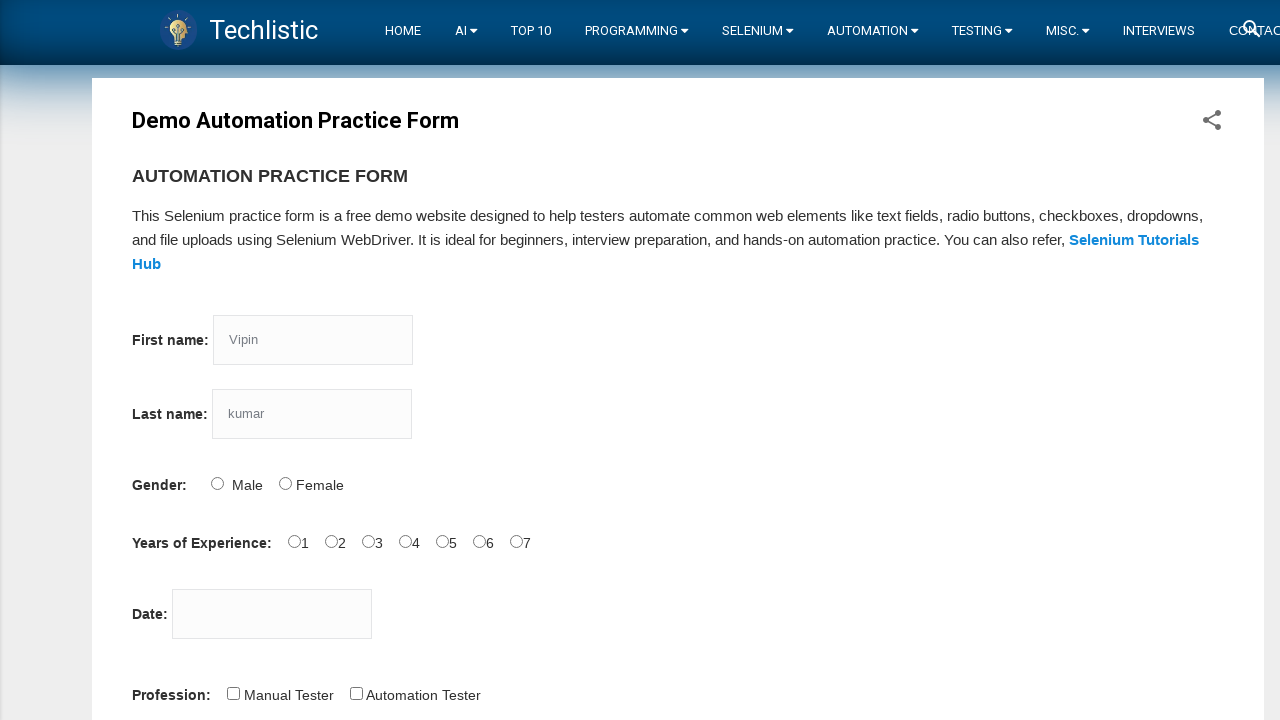

Selected male gender option at (217, 483) on #sex-0
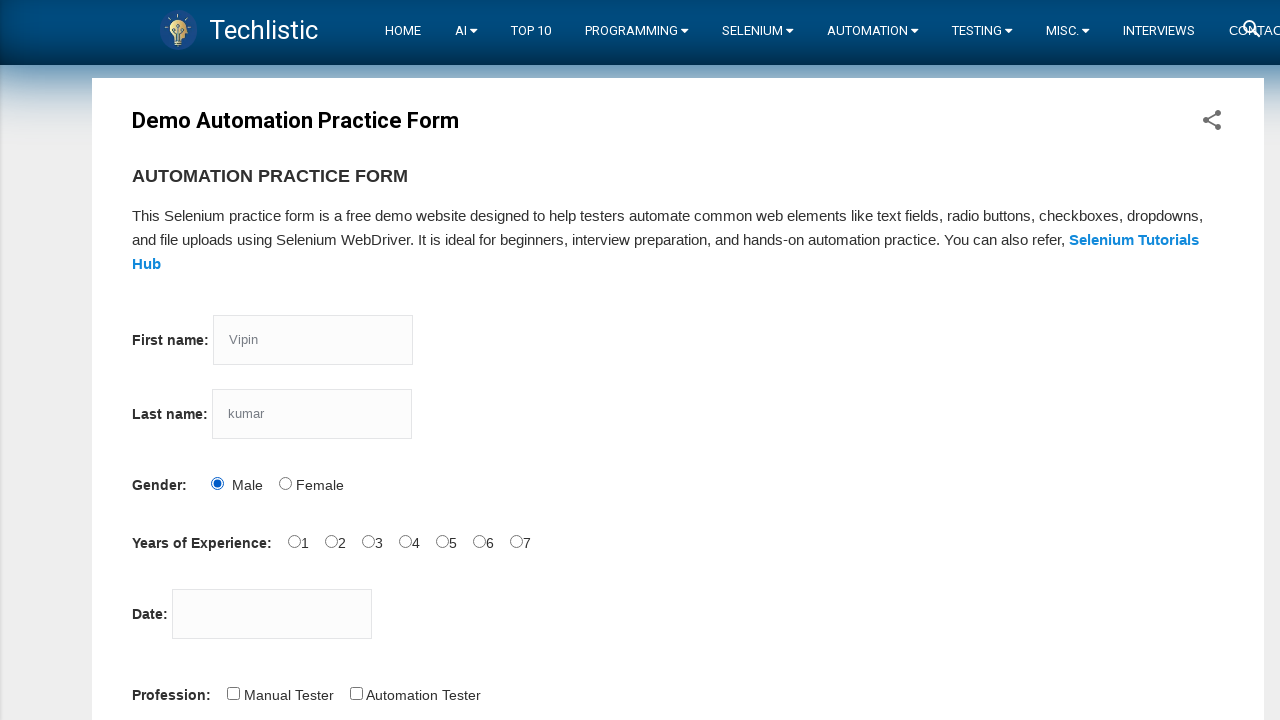

Selected years of experience at (294, 541) on #exp-0
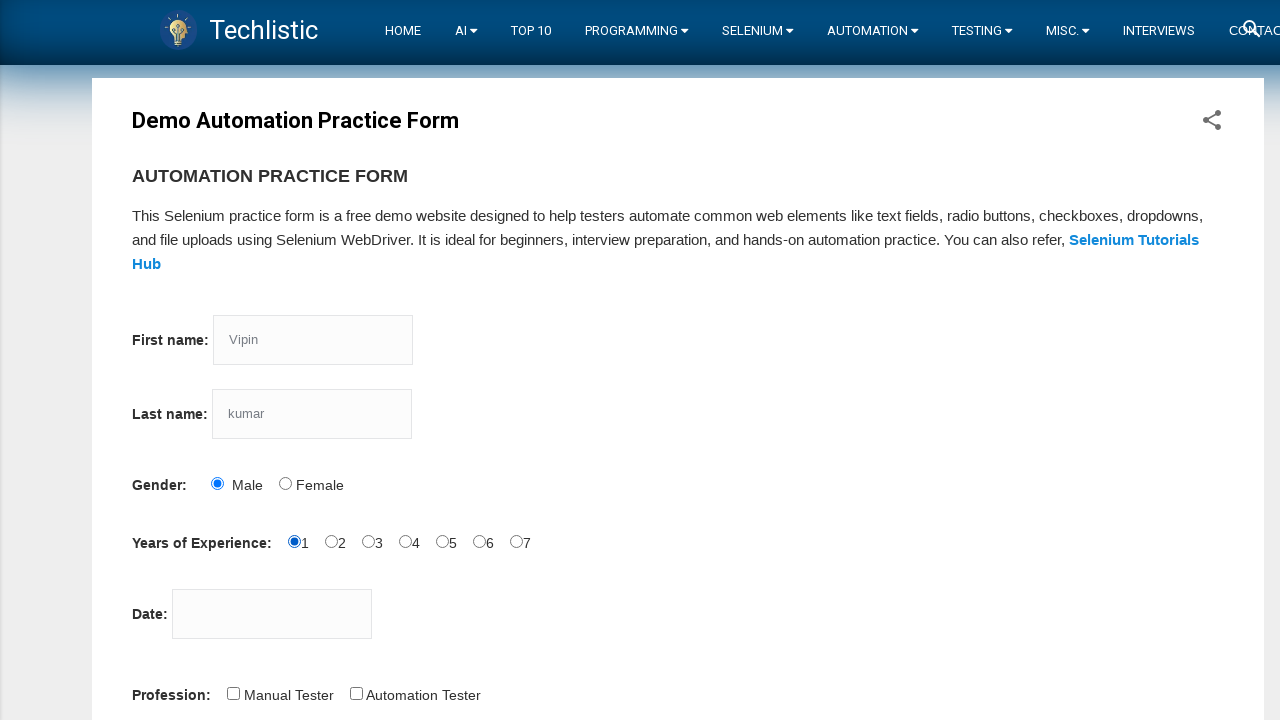

Filled date picker with current date: 2026-02-27 on #datepicker
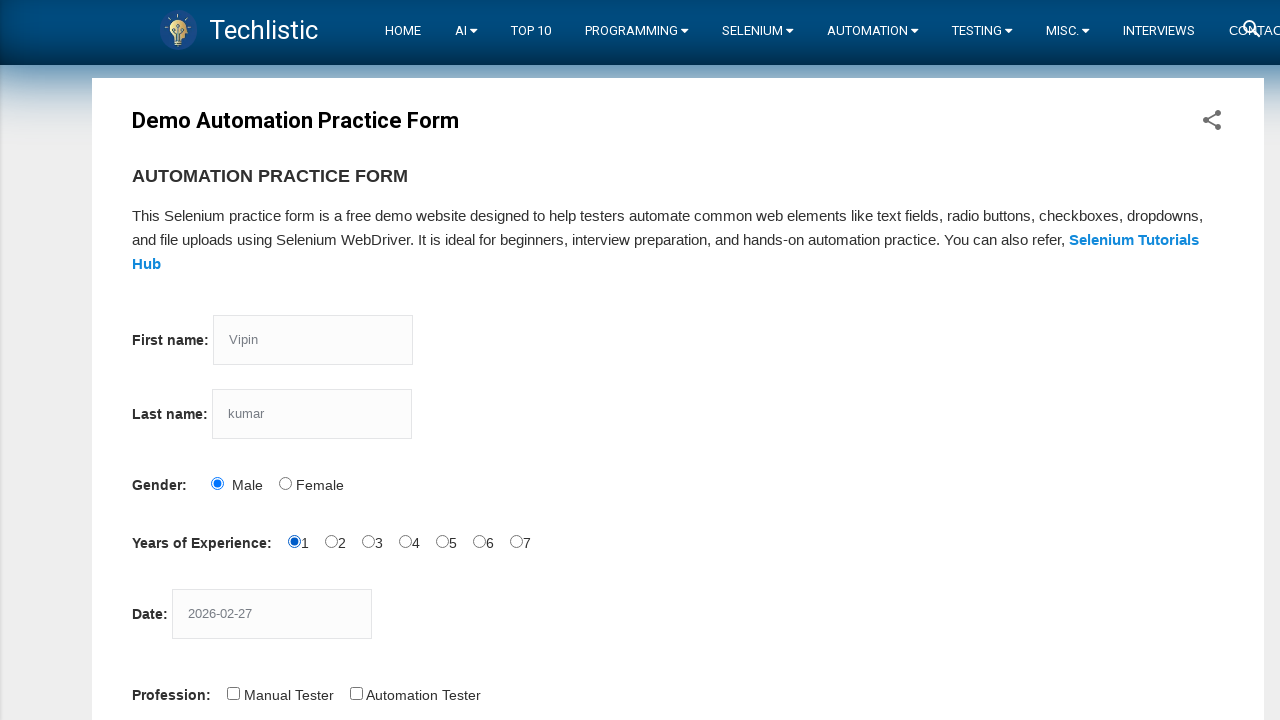

Selected profession type at (233, 693) on #profession-0
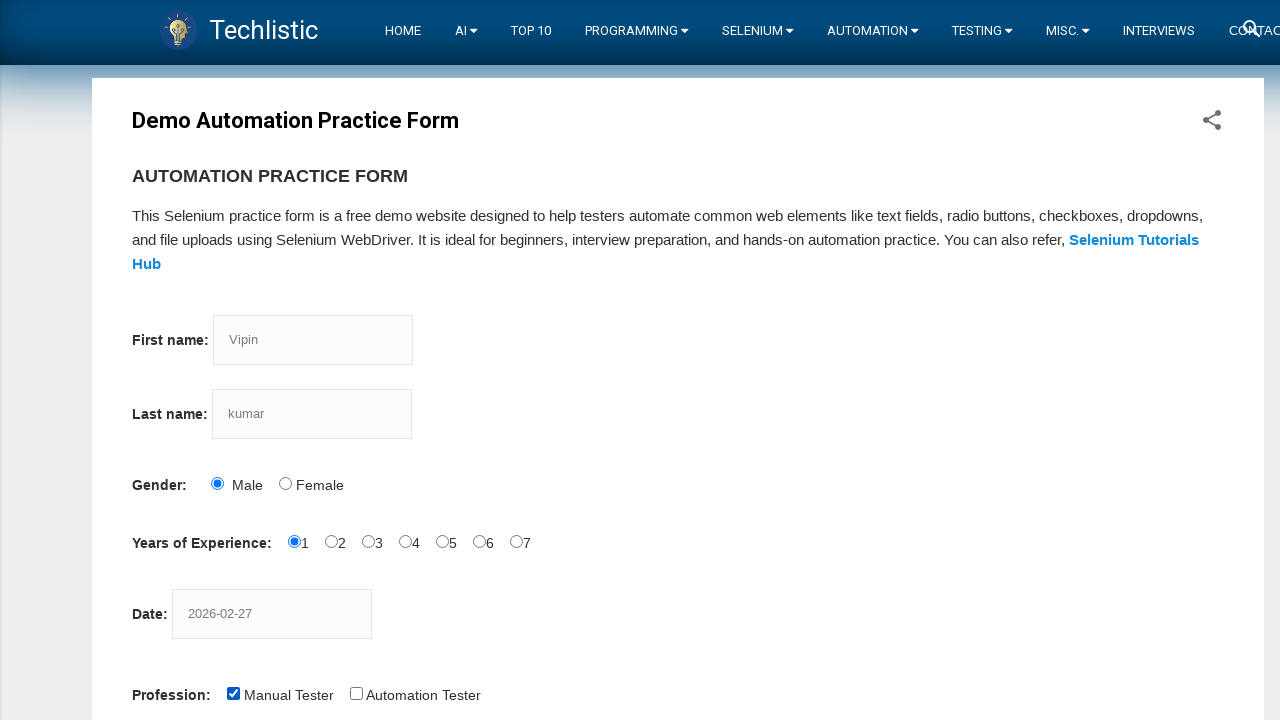

Selected automation tool at (446, 360) on #tool-2
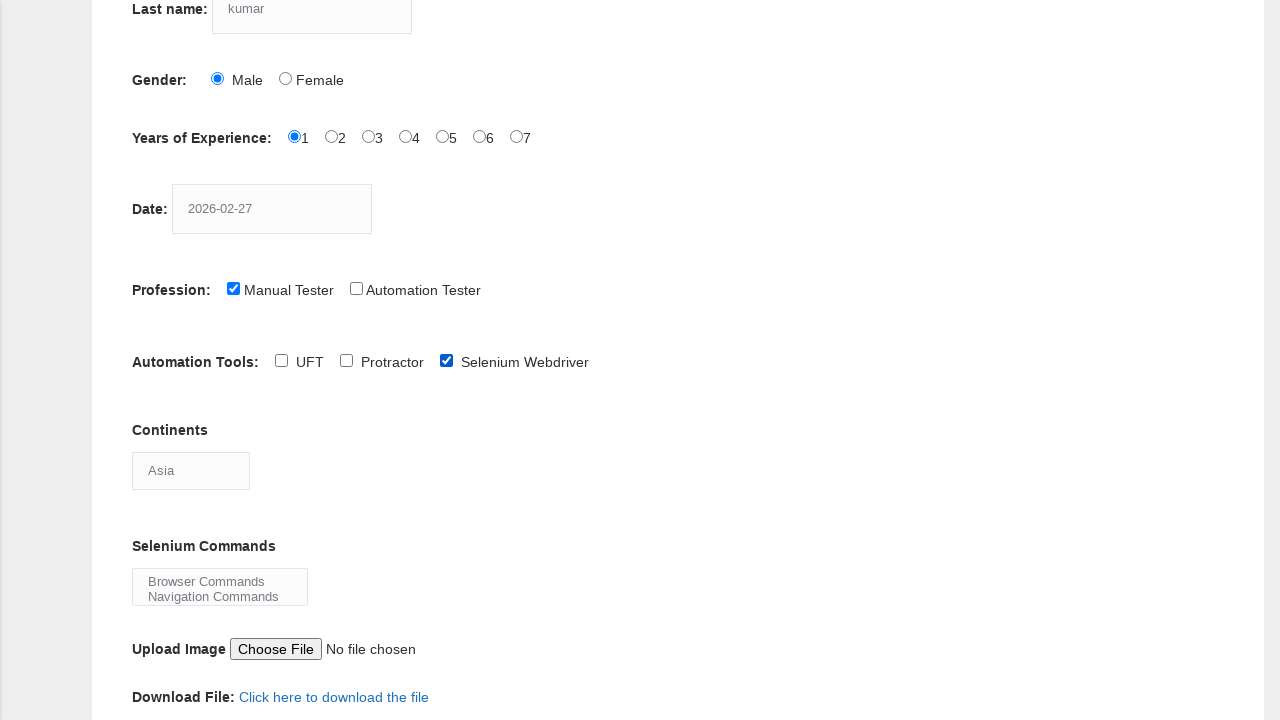

Selected North America from continents dropdown on #continents
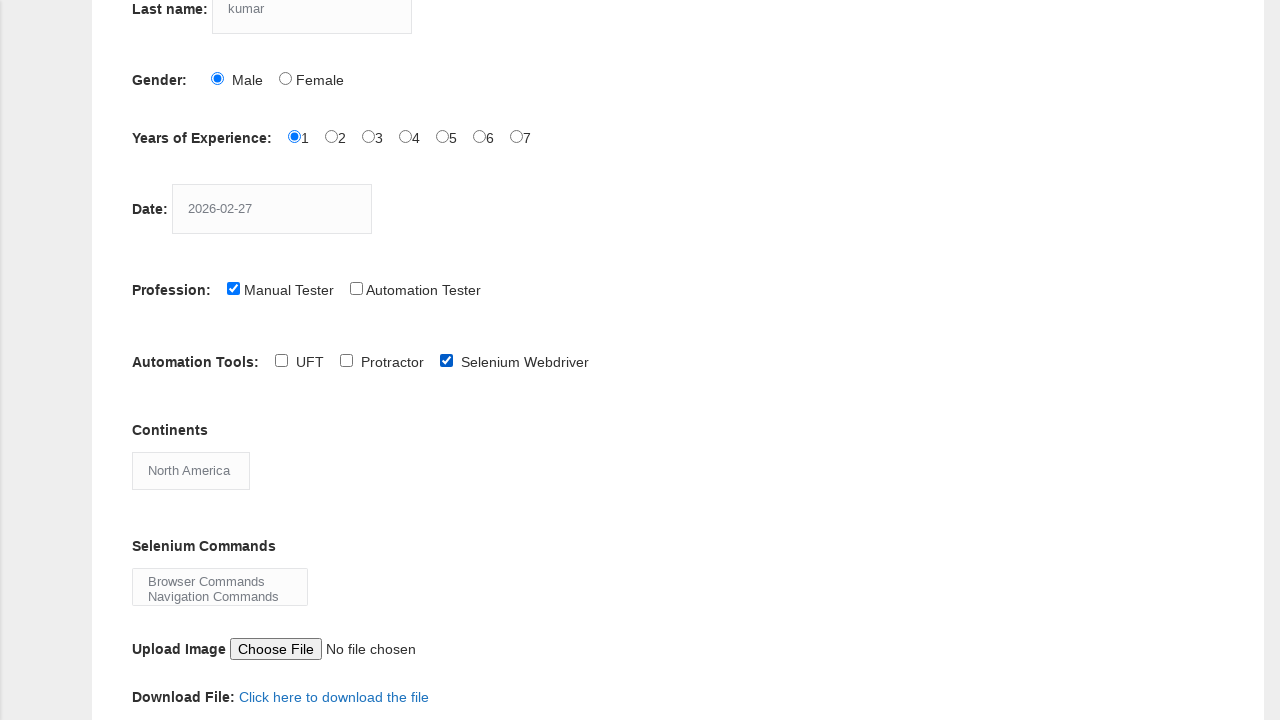

Selected WebElement Commands from Selenium commands dropdown on #selenium_commands
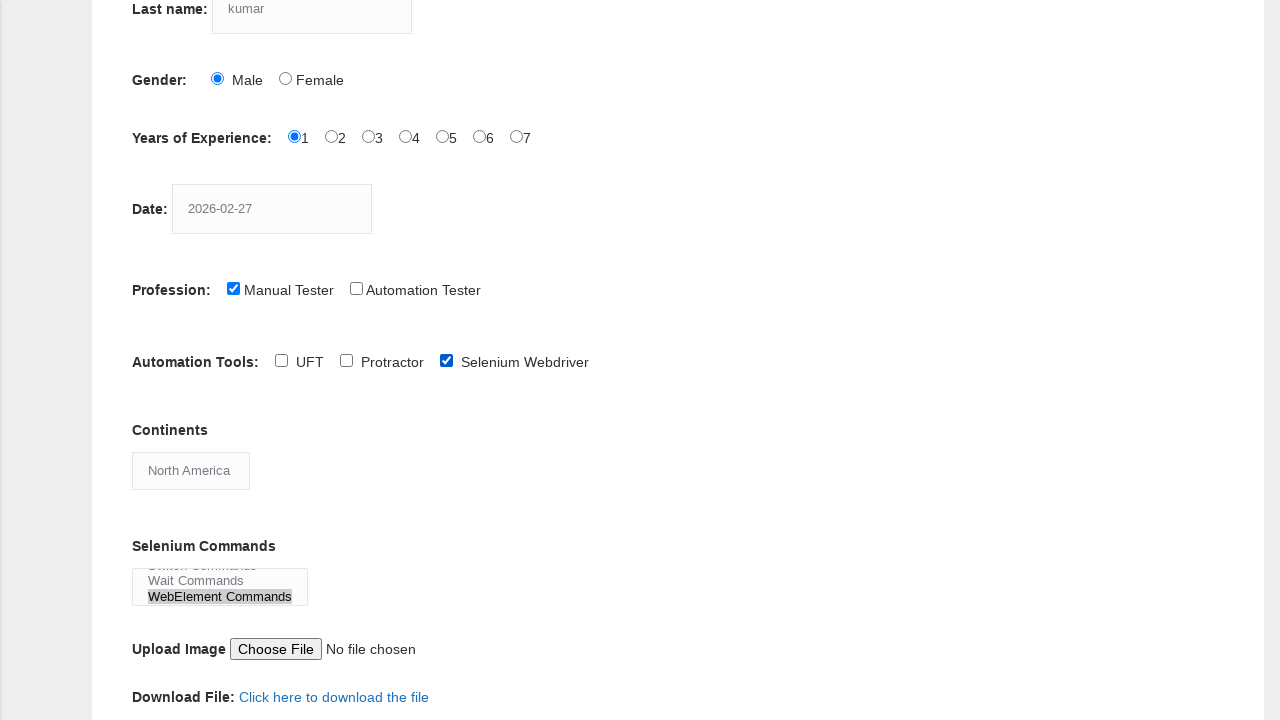

Clicked submit button to submit the form at (157, 360) on #submit
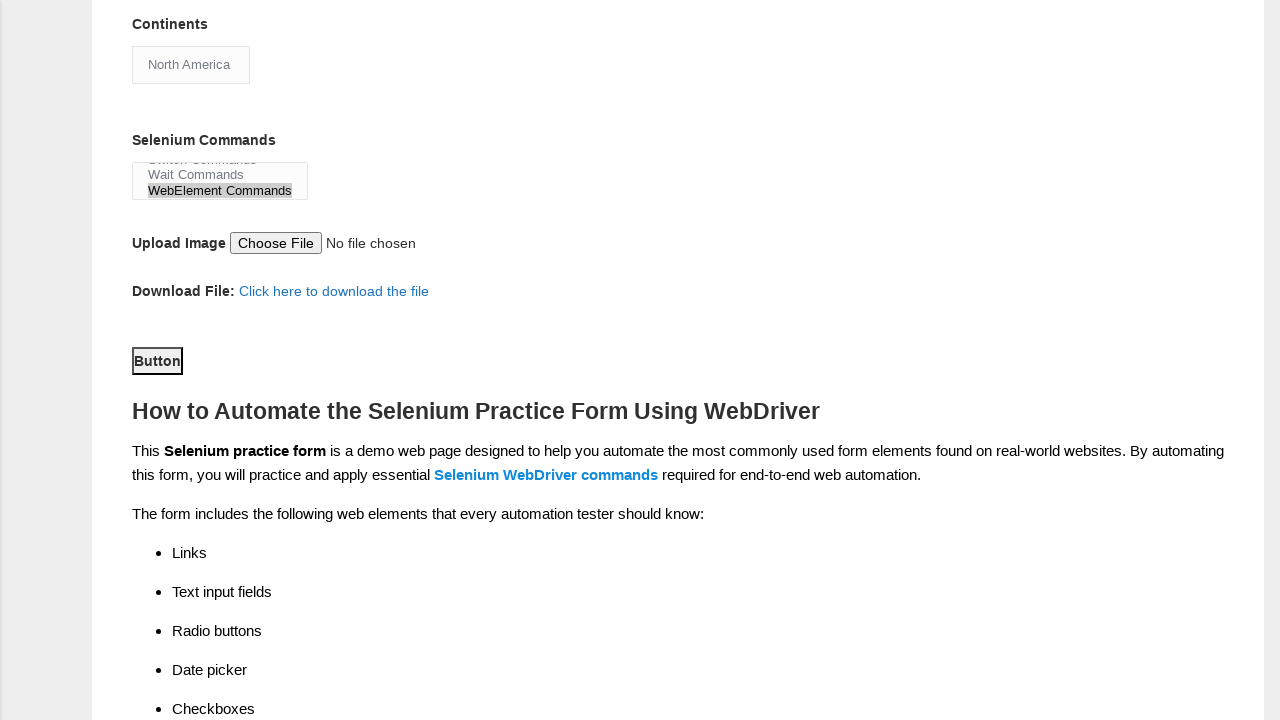

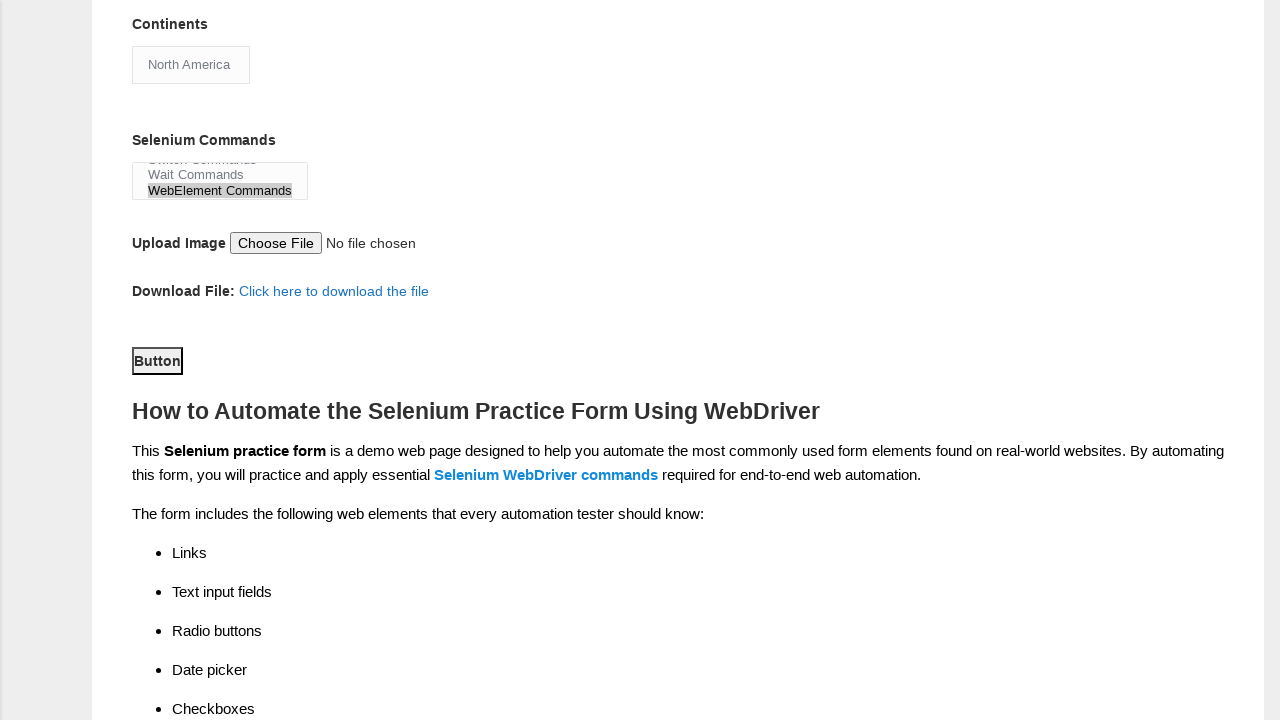